Tests multi-window browser functionality by opening a new window, navigating to a different page to extract course name text, then switching back to the original window and entering that text into a form field.

Starting URL: https://rahulshettyacademy.com/angularpractice/

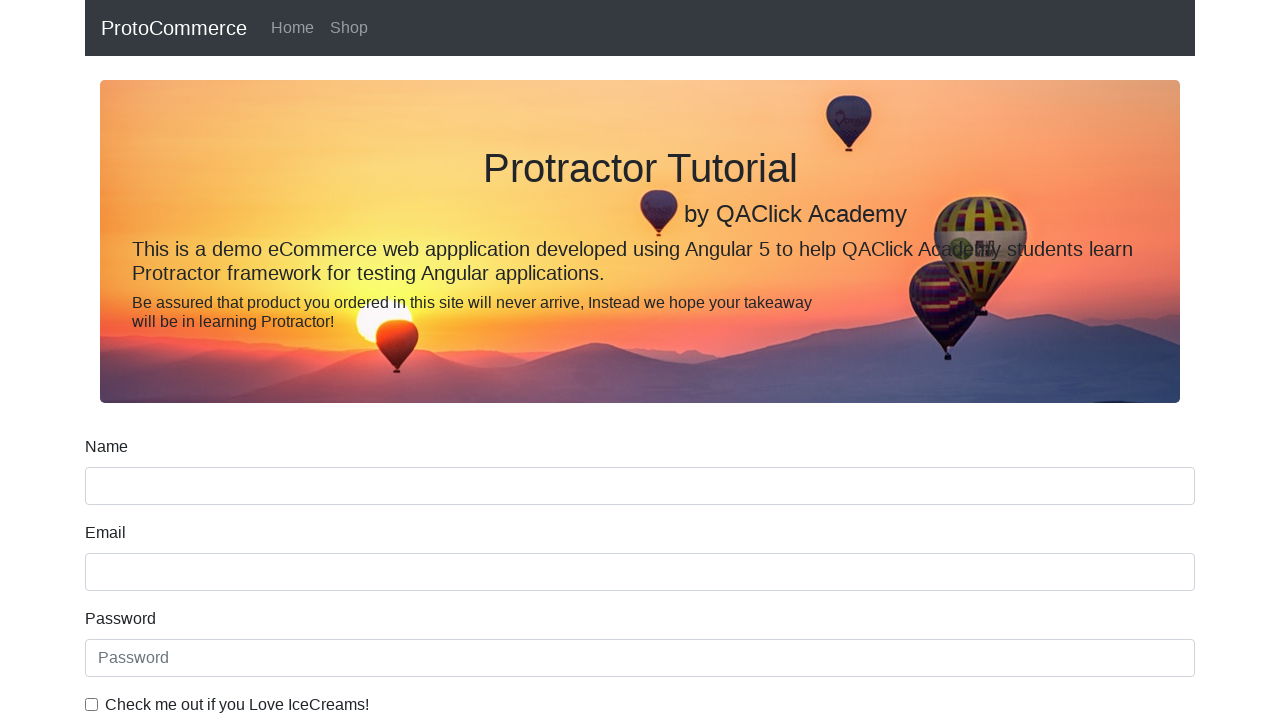

Opened a new browser window/tab
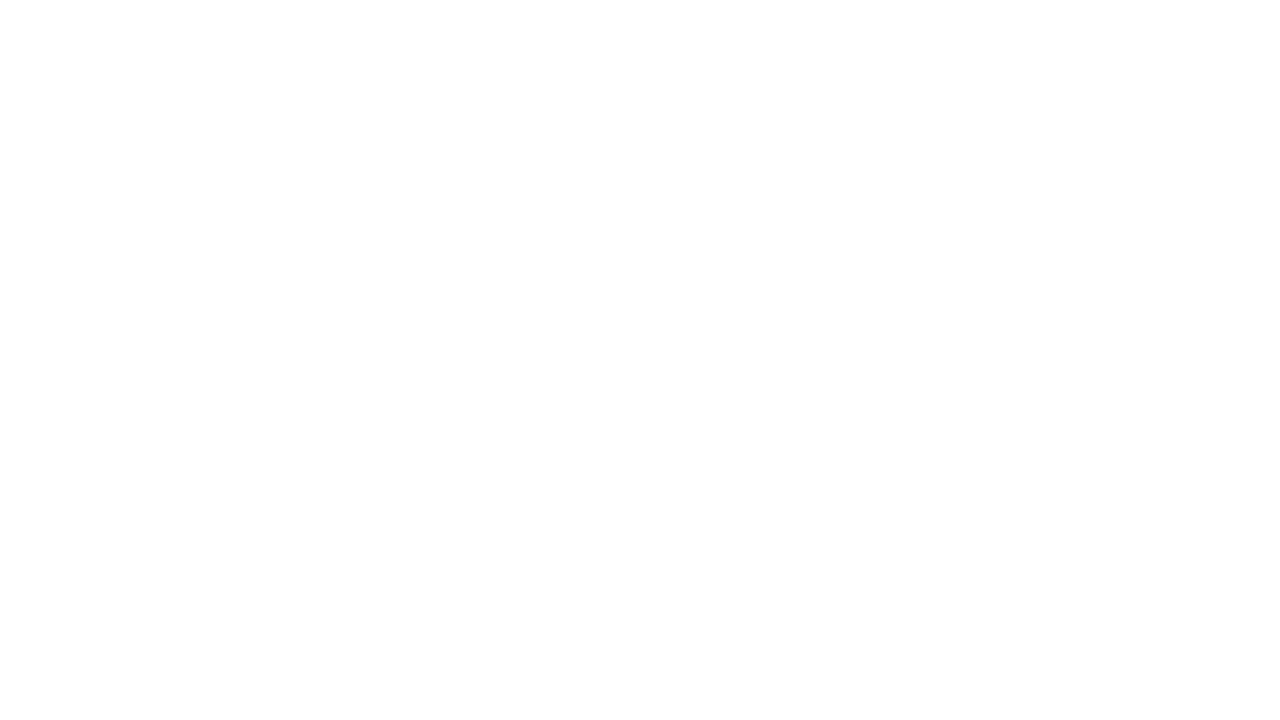

Navigated to https://rahulshettyacademy.com/ in new window
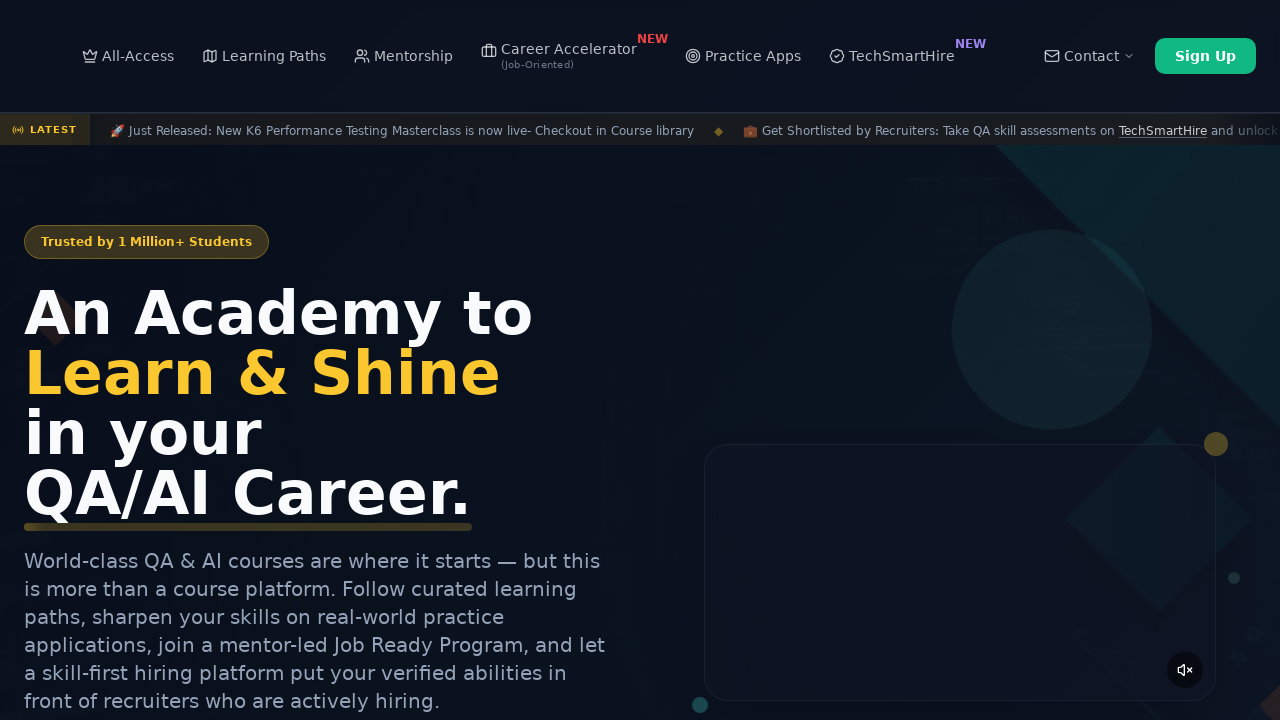

Course links selector appeared on page
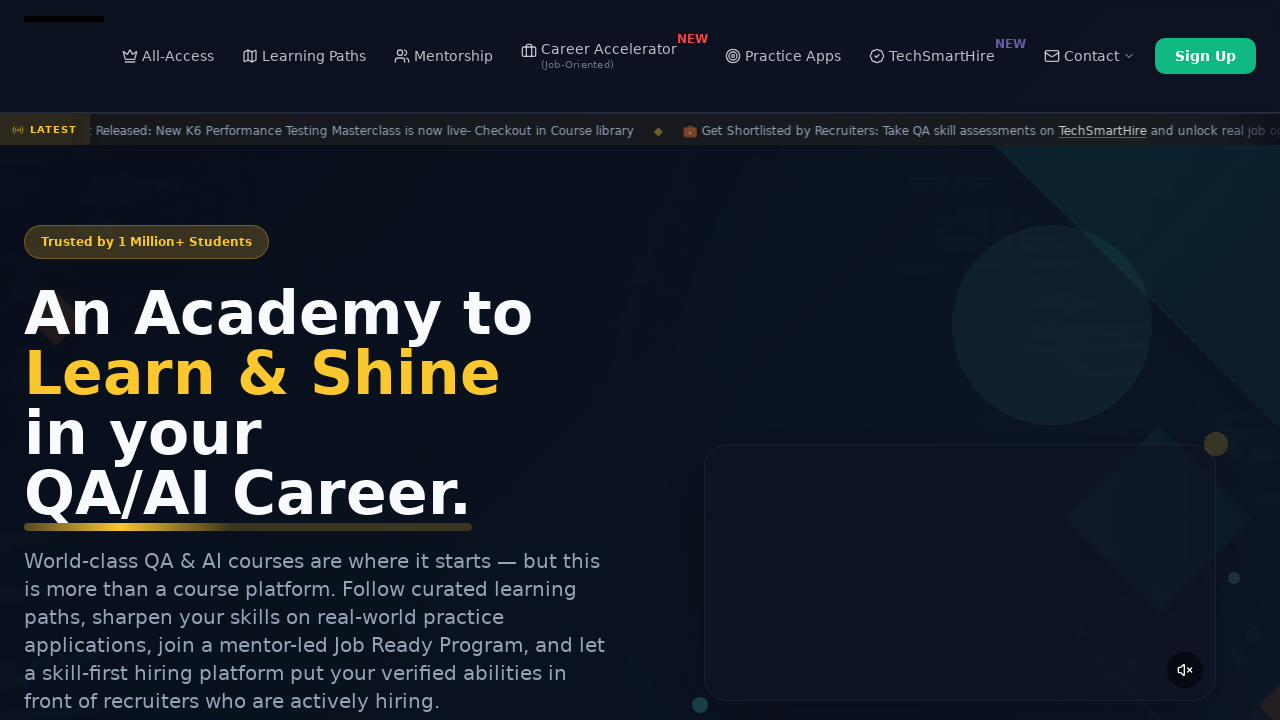

Located course links on page
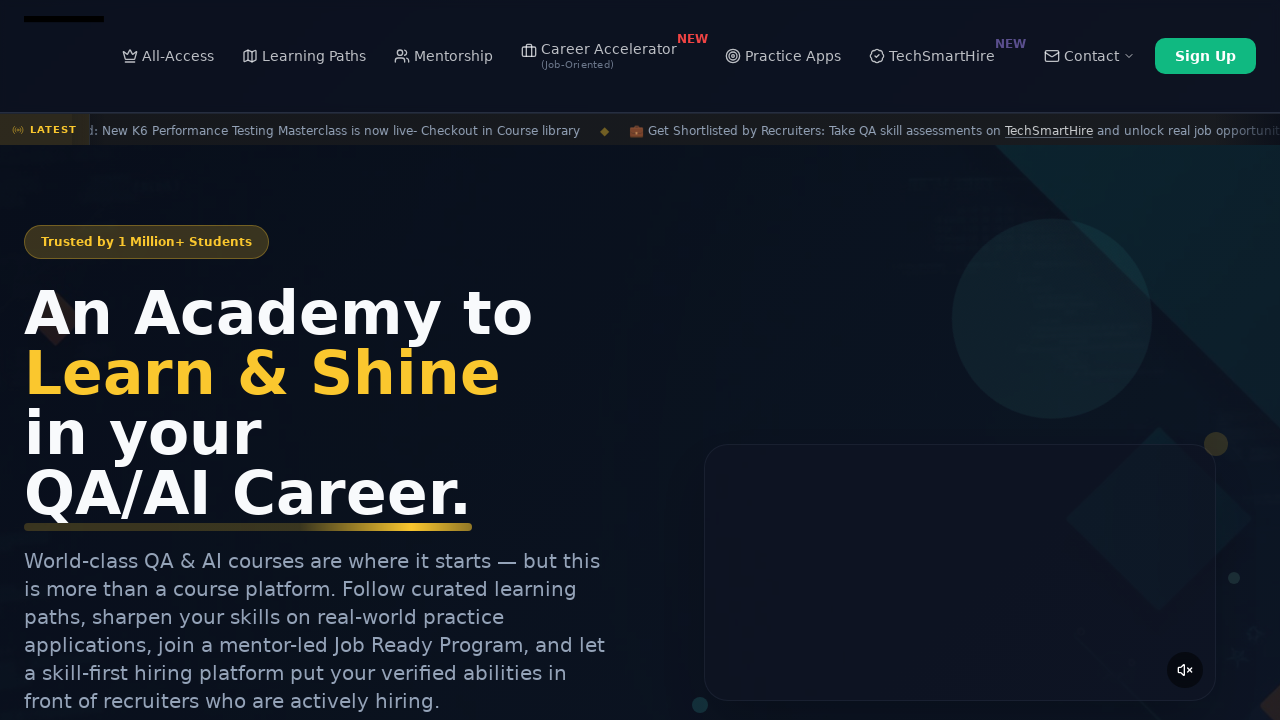

Extracted course name text: 'Playwright Testing'
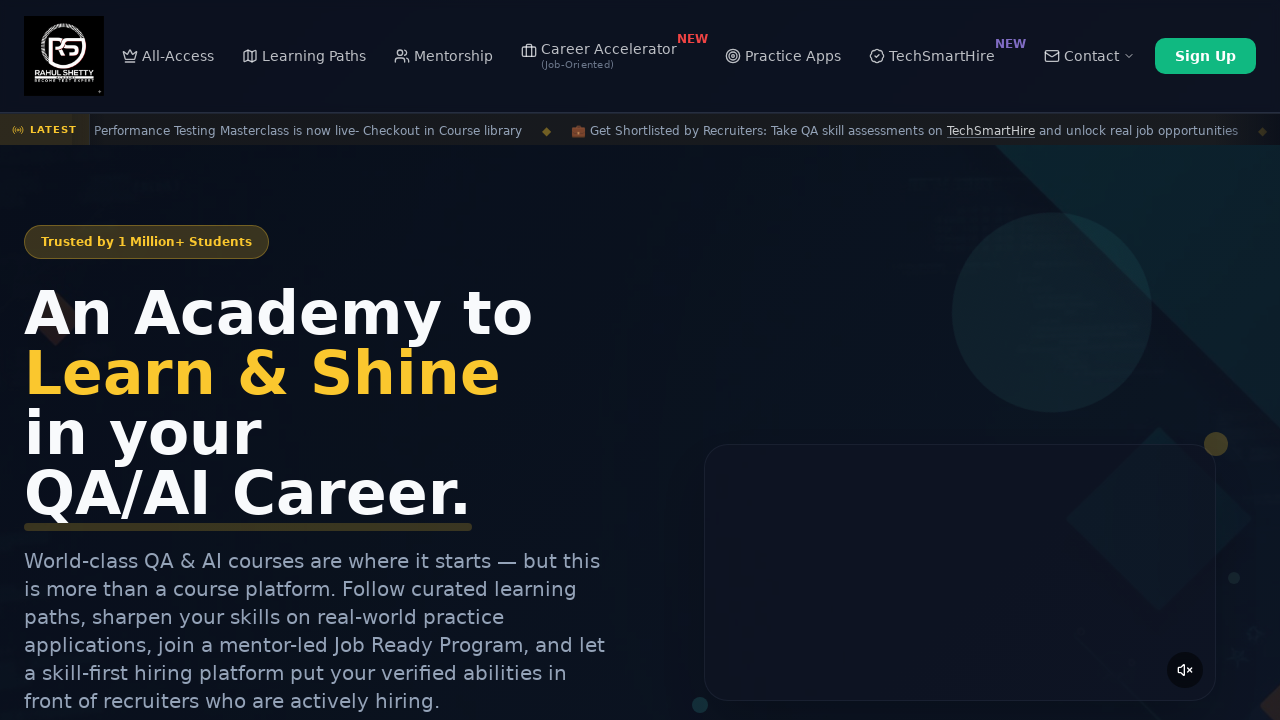

Switched to original window and filled name field with course name: 'Playwright Testing' on input[name='name']
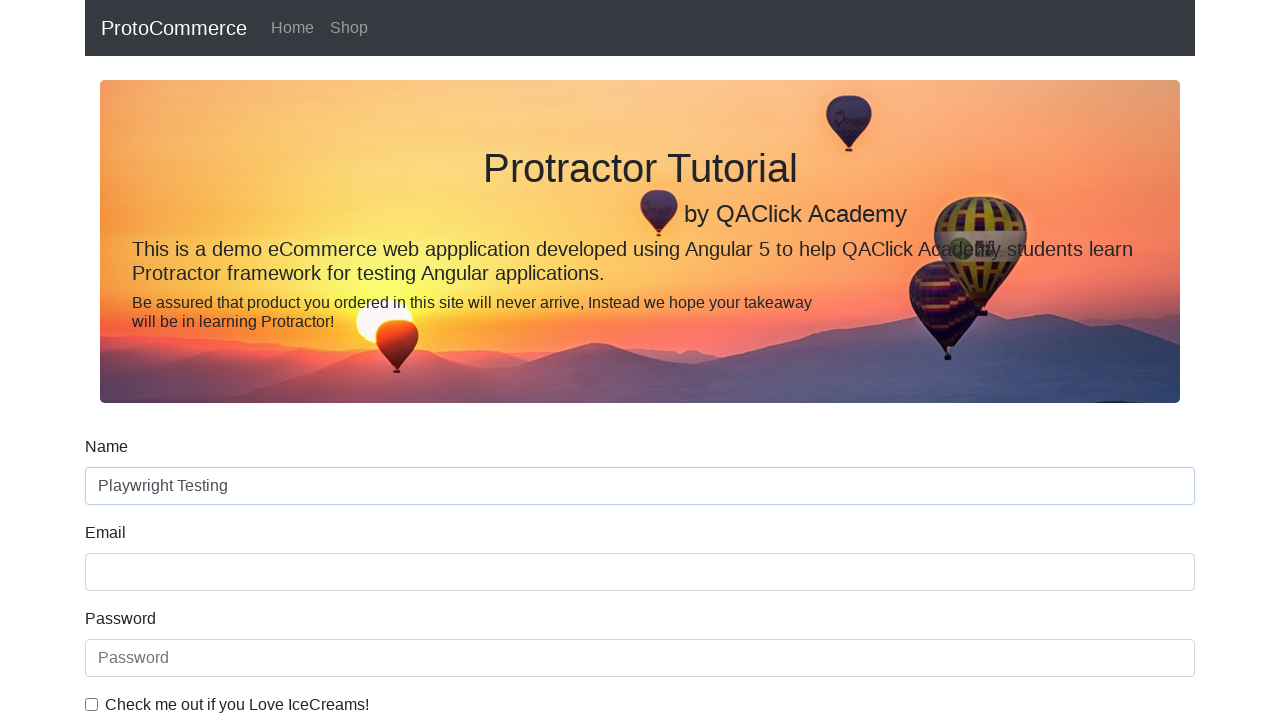

Closed the new browser window/tab
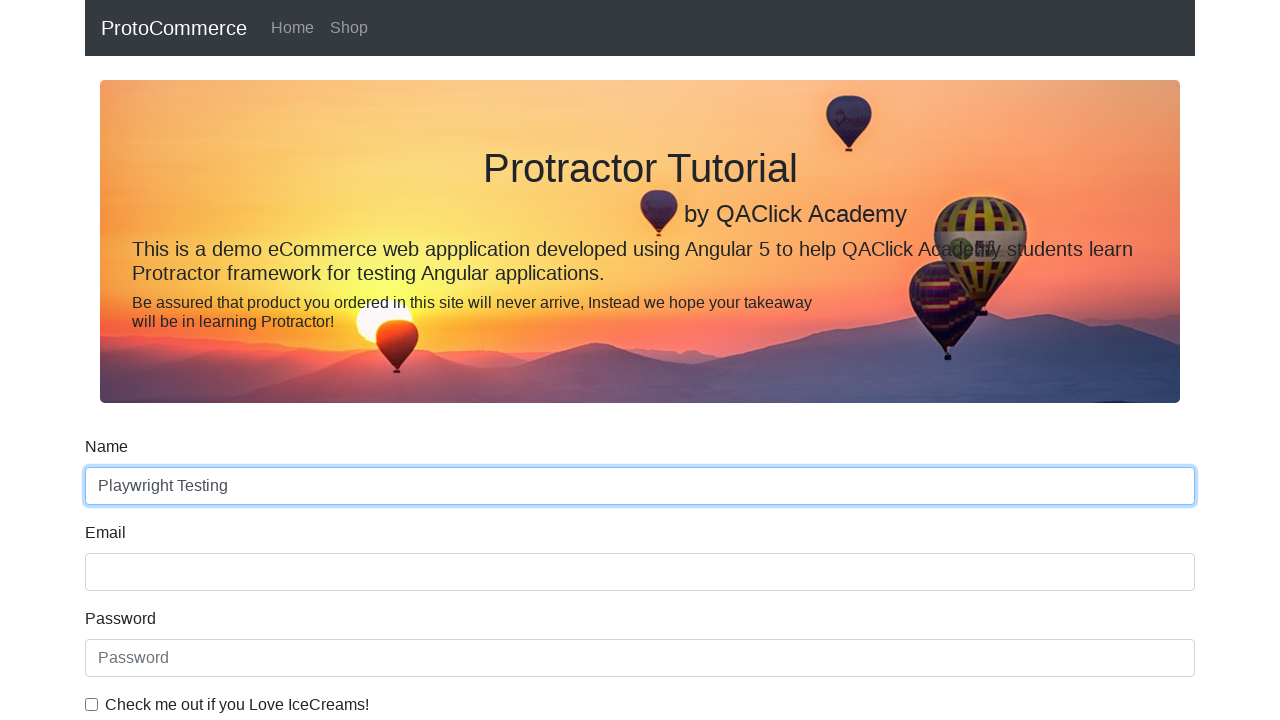

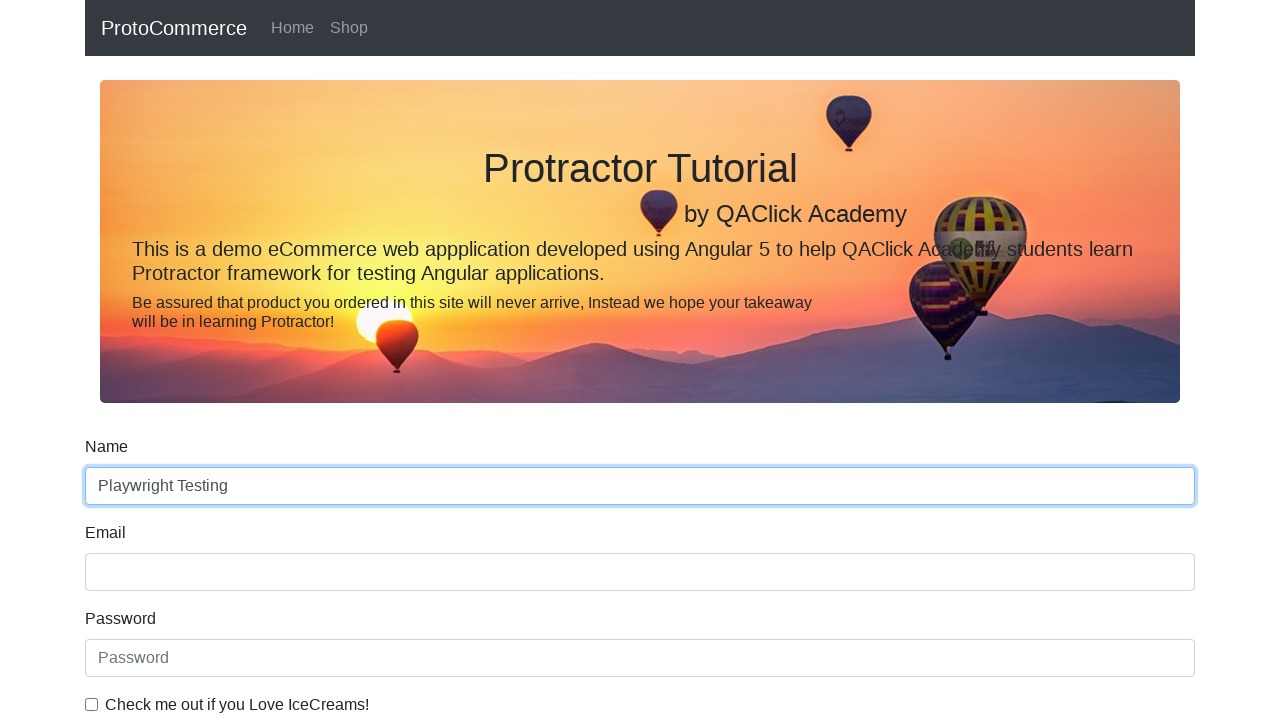